Tests e-commerce add to cart functionality by searching for specific items and adding them to the cart

Starting URL: https://rahulshettyacademy.com/seleniumPractise/#/

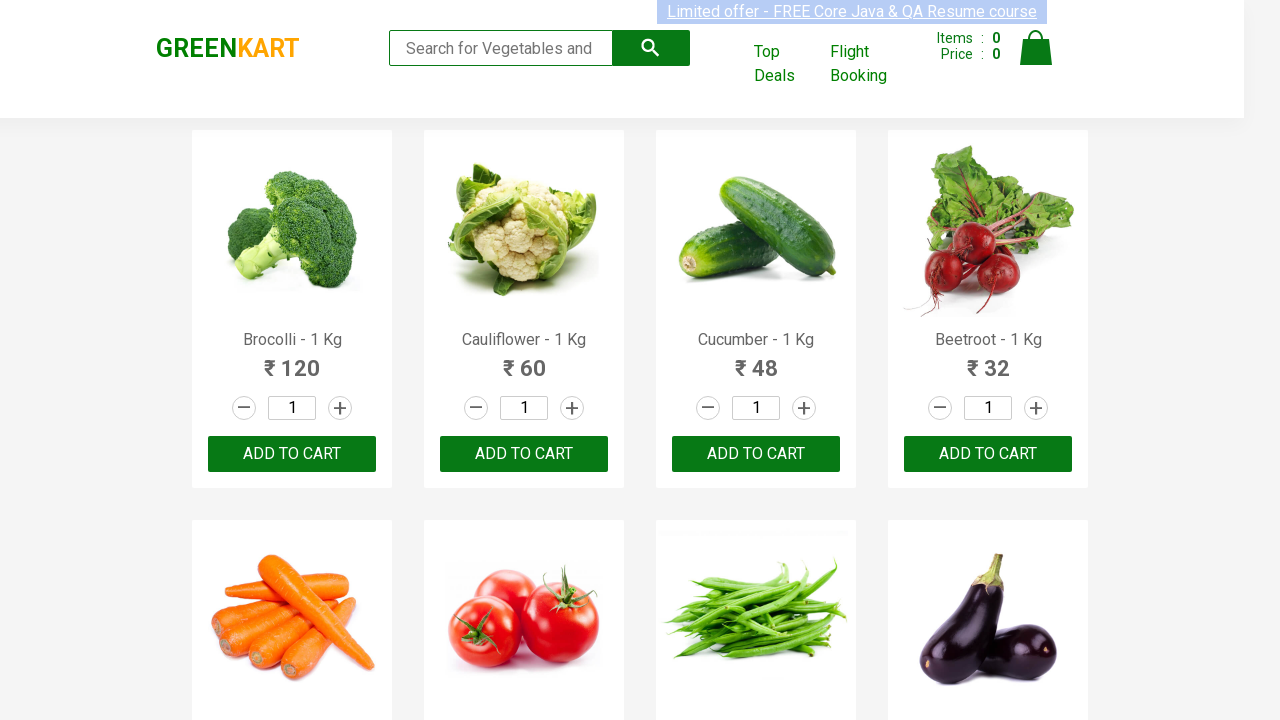

Waited for product names to load on e-commerce page
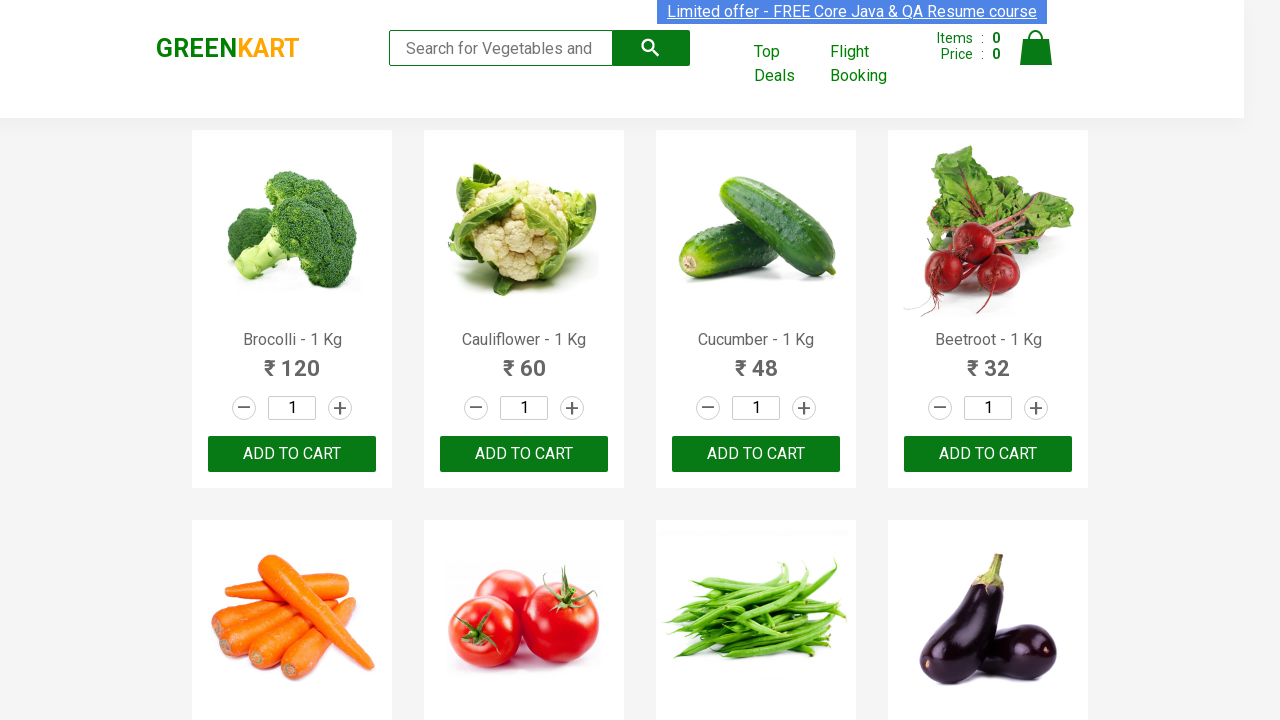

Defined list of items to add to cart: Beans, Tomato, Carrot, Brocolli
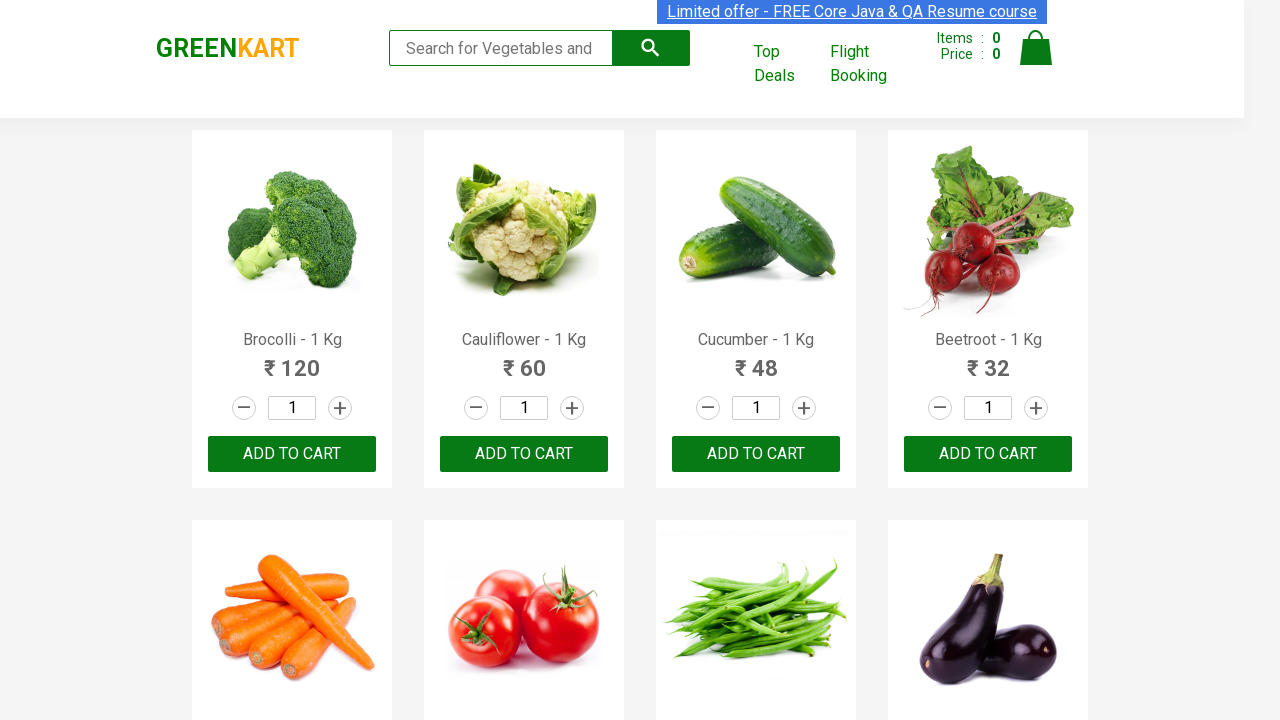

Retrieved all product elements from the page
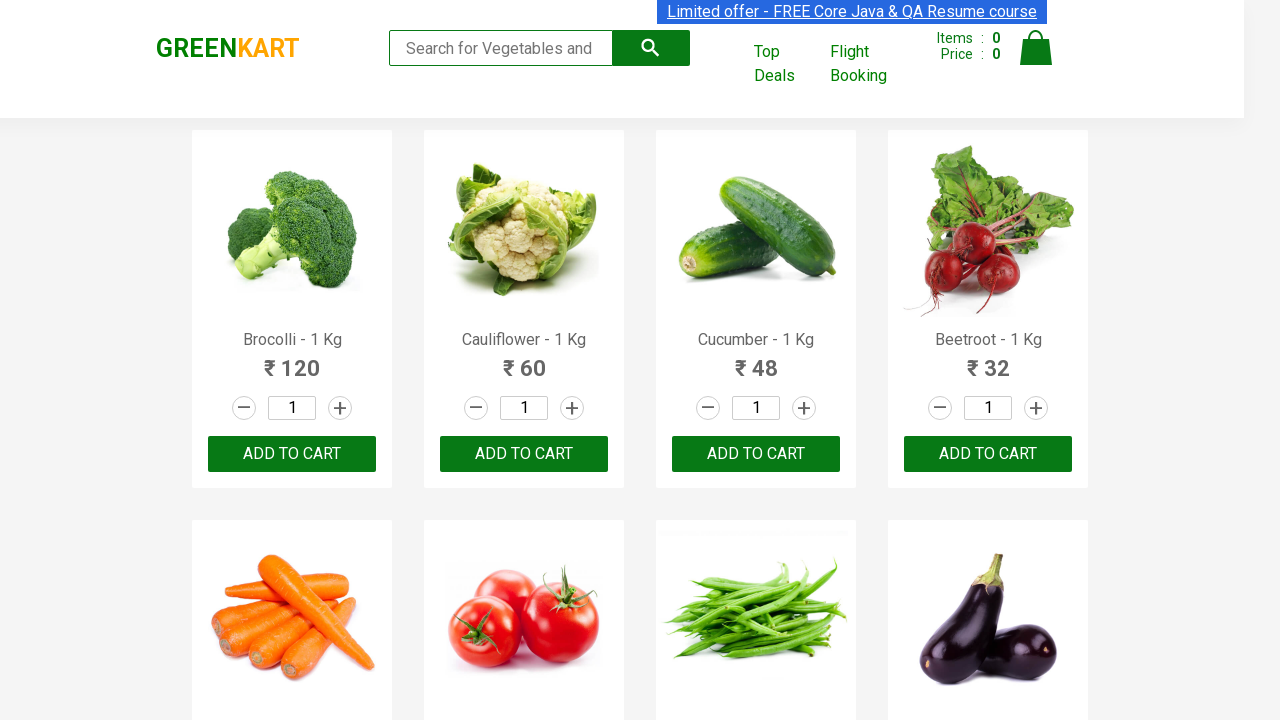

Extracted product name: Brocolli
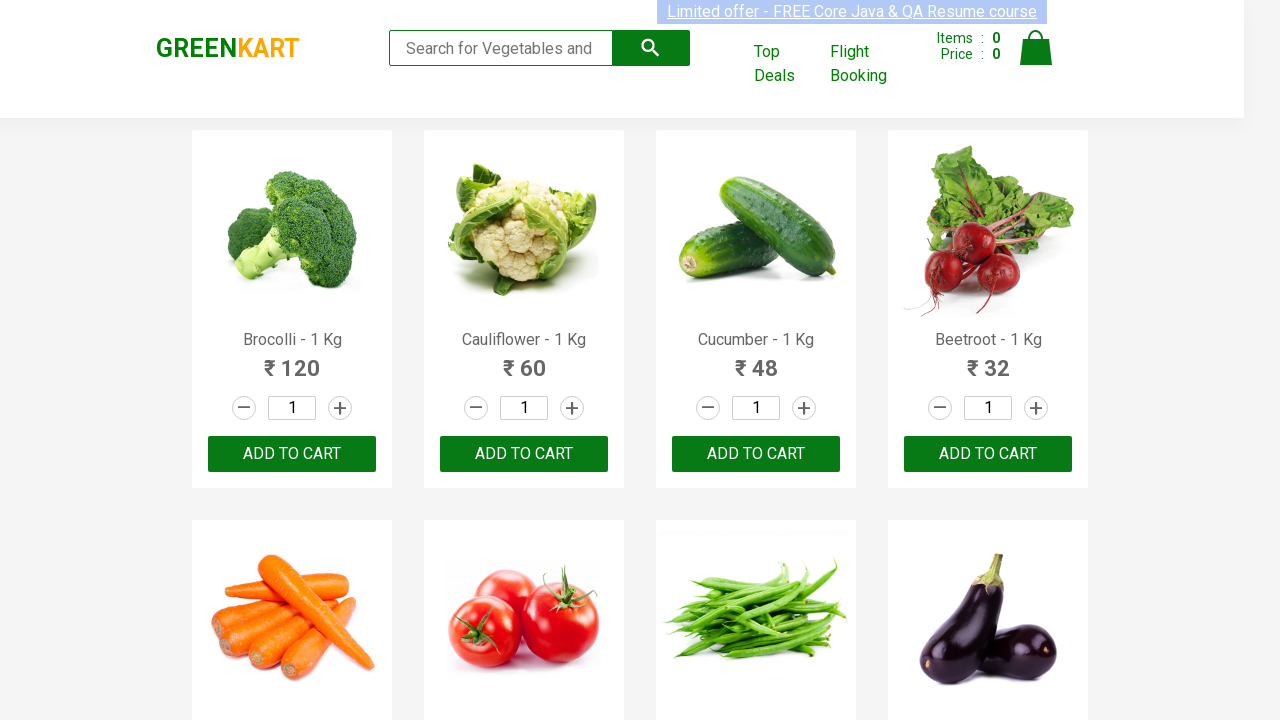

Added Brocolli to cart (1/4) at (292, 454) on xpath=//div[@class='product-action']/button >> nth=0
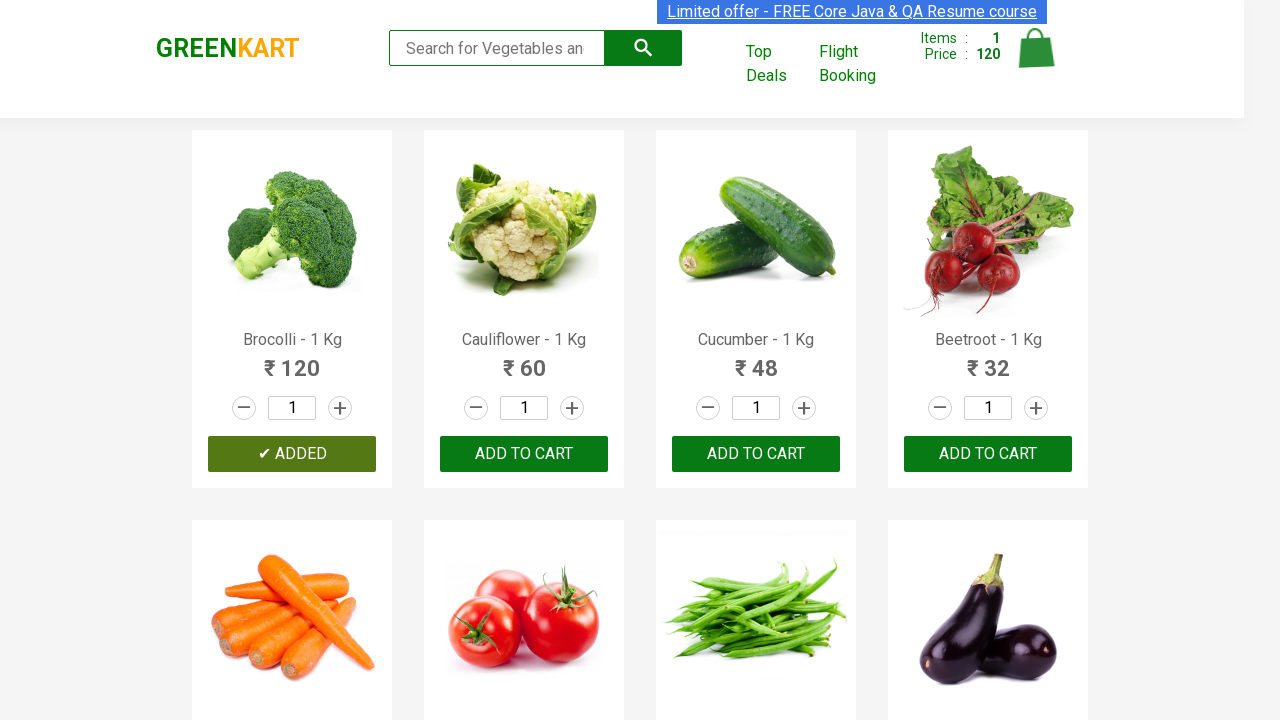

Extracted product name: Cauliflower
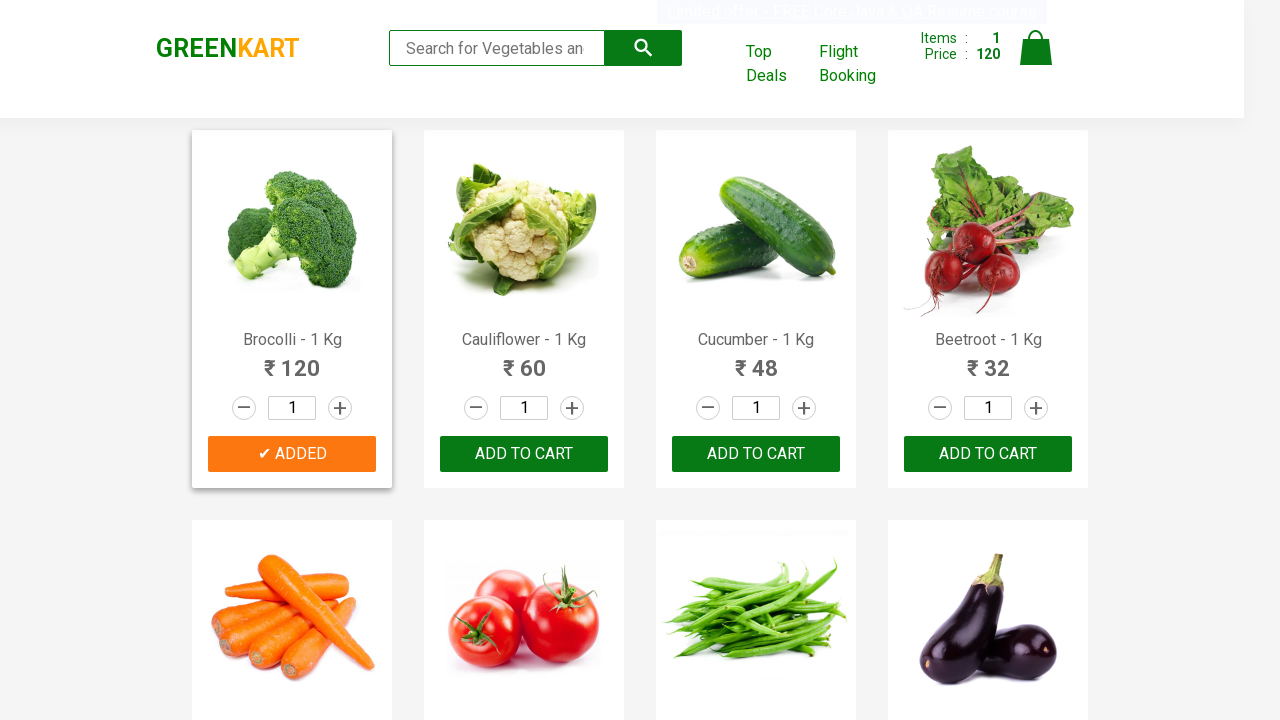

Extracted product name: Cucumber
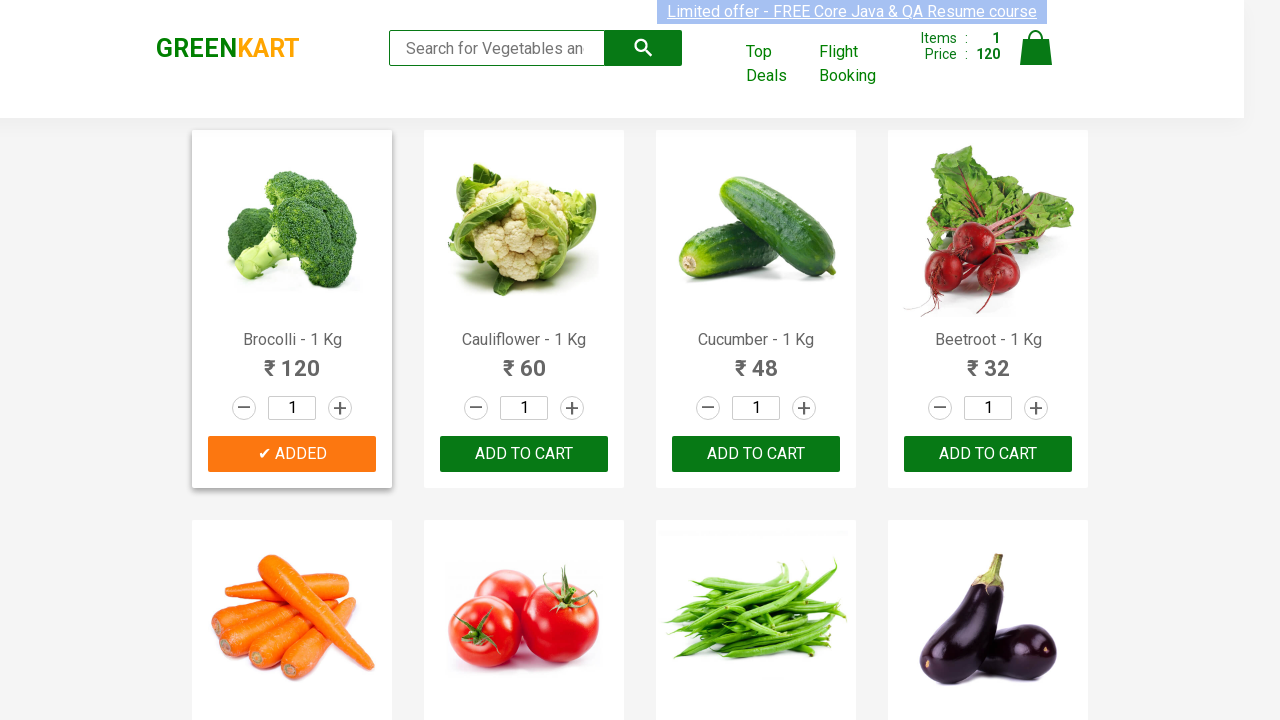

Extracted product name: Beetroot
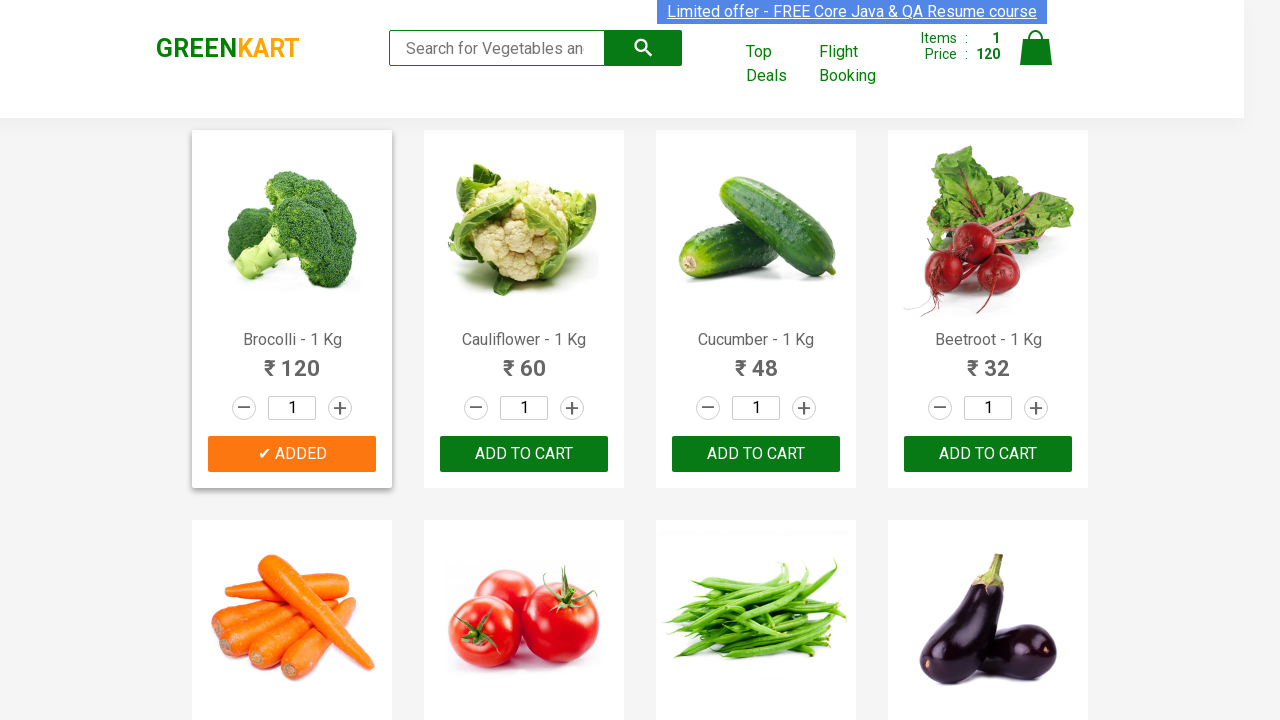

Extracted product name: Carrot
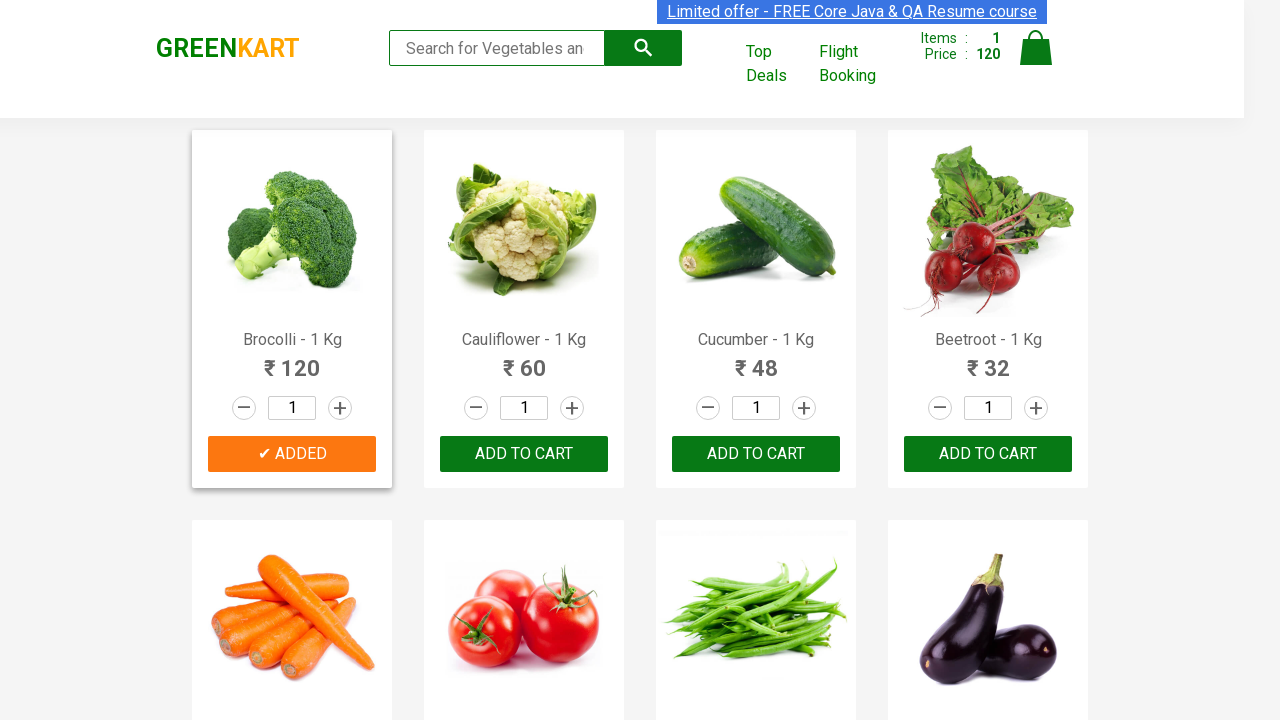

Added Carrot to cart (2/4) at (292, 360) on xpath=//div[@class='product-action']/button >> nth=4
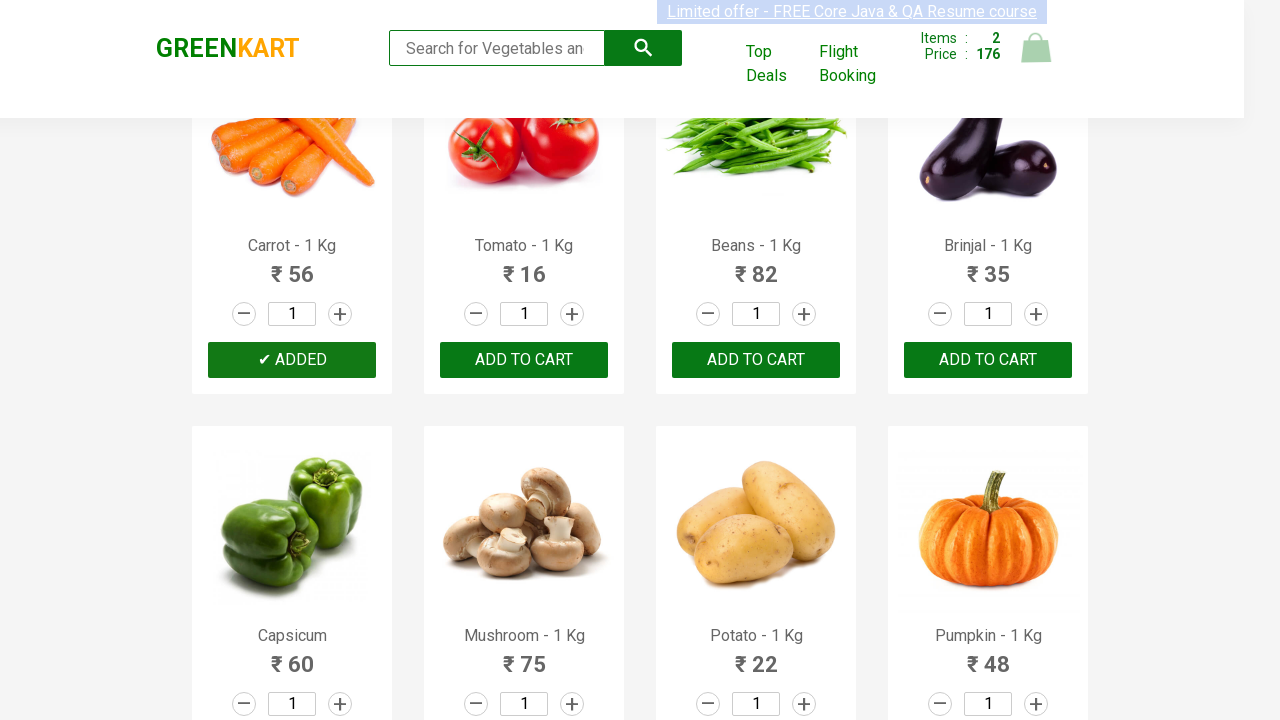

Extracted product name: Tomato
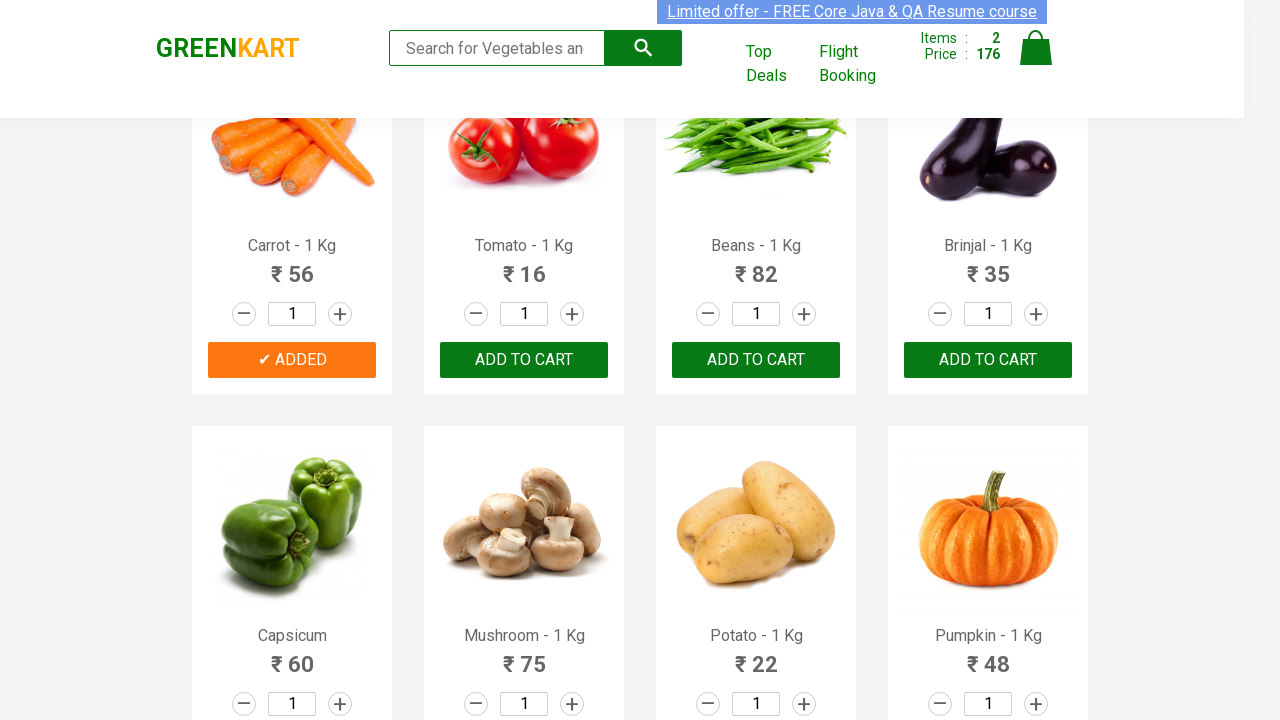

Added Tomato to cart (3/4) at (524, 360) on xpath=//div[@class='product-action']/button >> nth=5
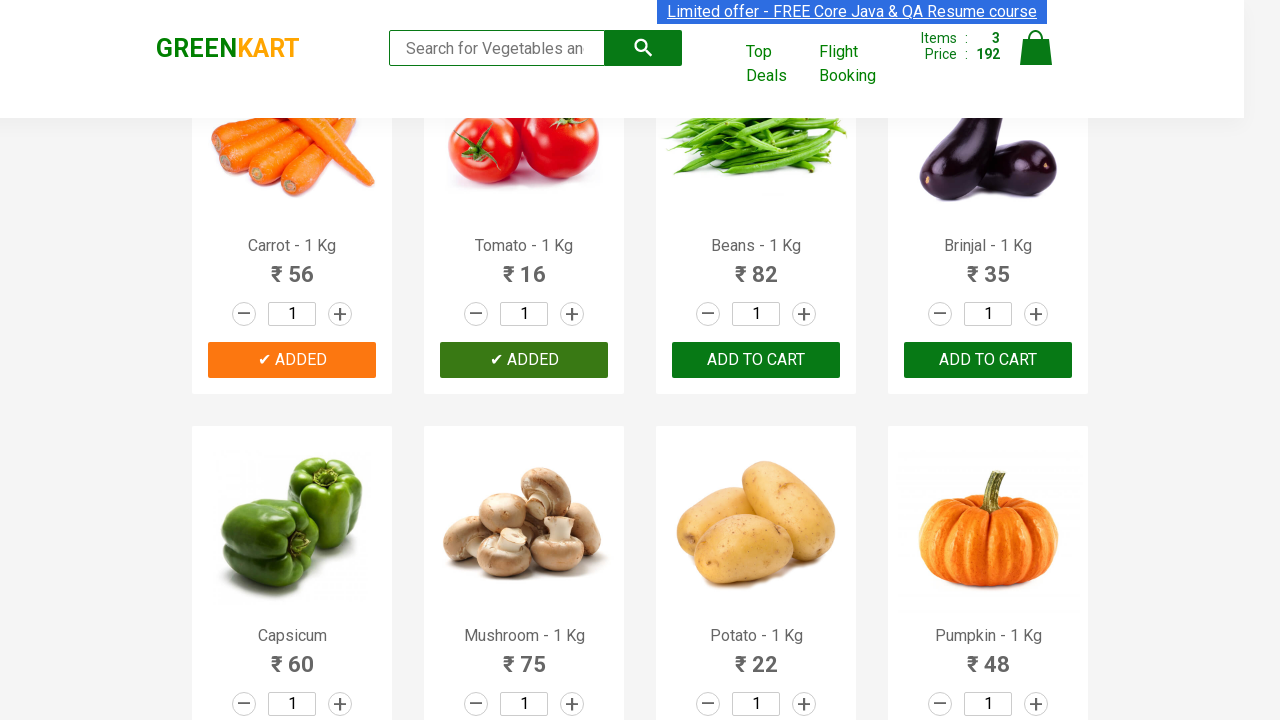

Extracted product name: Beans
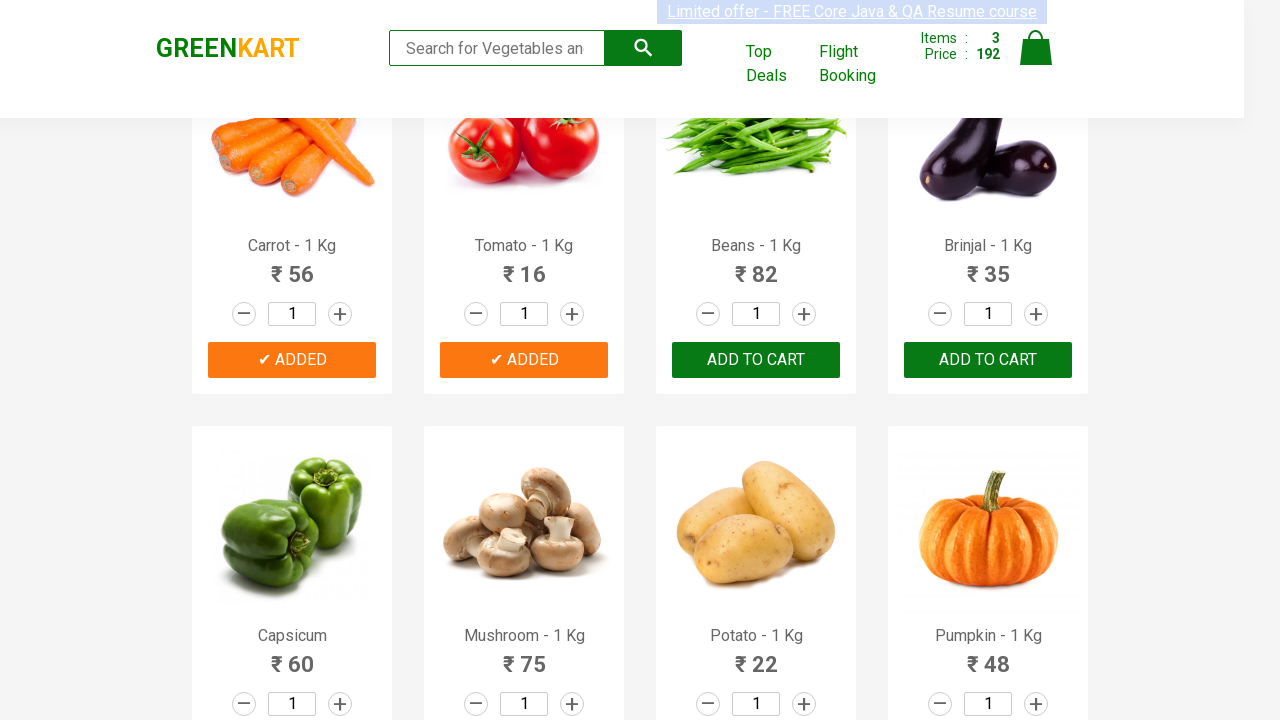

Added Beans to cart (4/4) at (756, 360) on xpath=//div[@class='product-action']/button >> nth=6
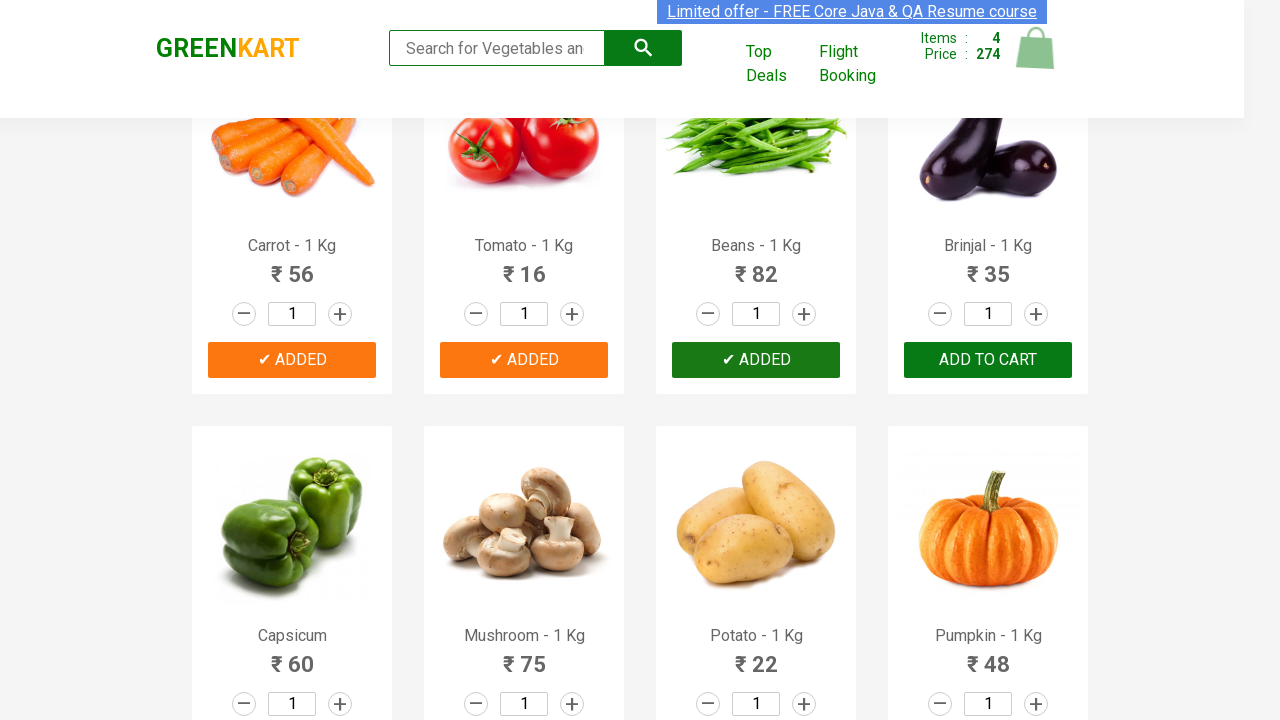

All required items have been added to cart
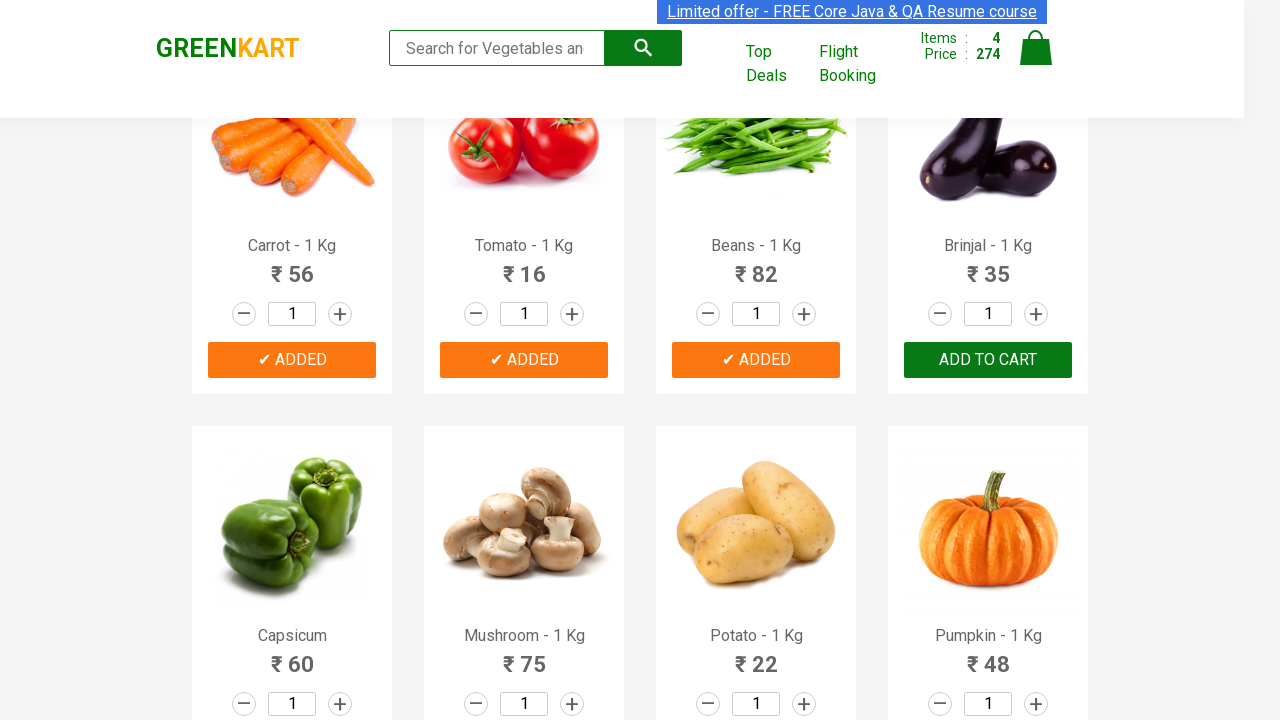

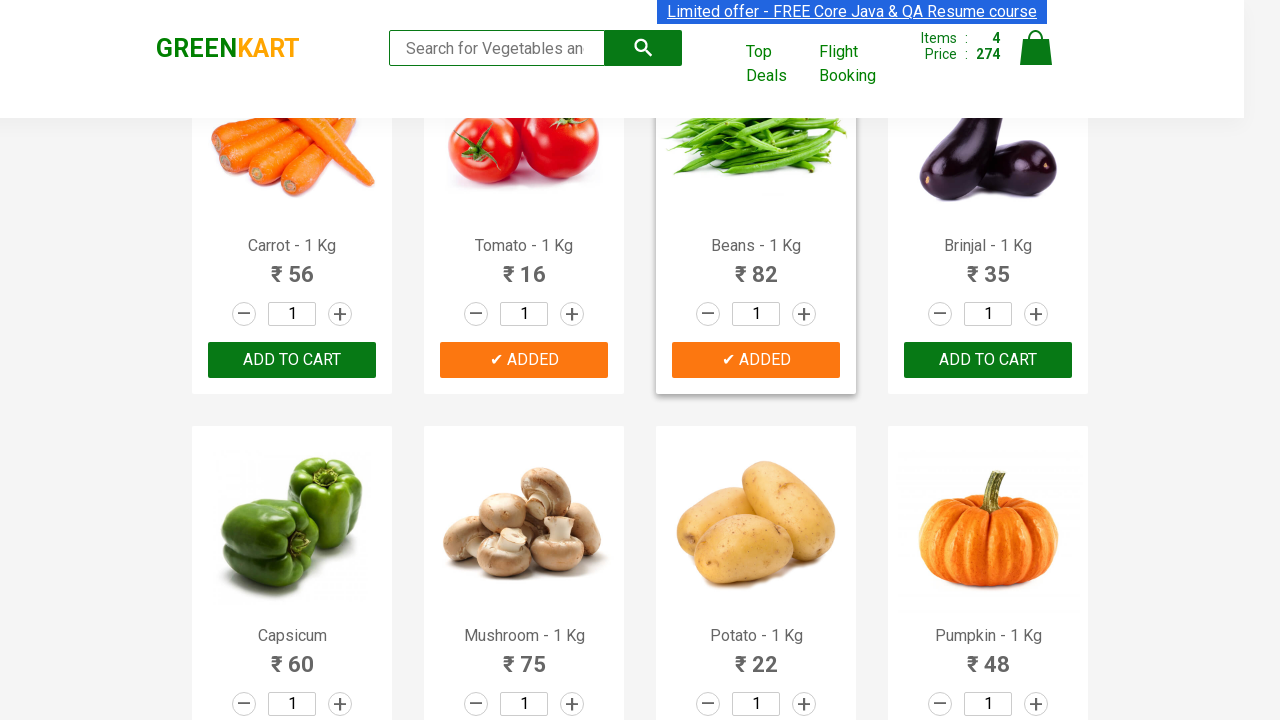